Tests dropdown selection functionality including static currency dropdown and passenger count dropdown with multiple selections

Starting URL: https://rahulshettyacademy.com/dropdownsPractise/

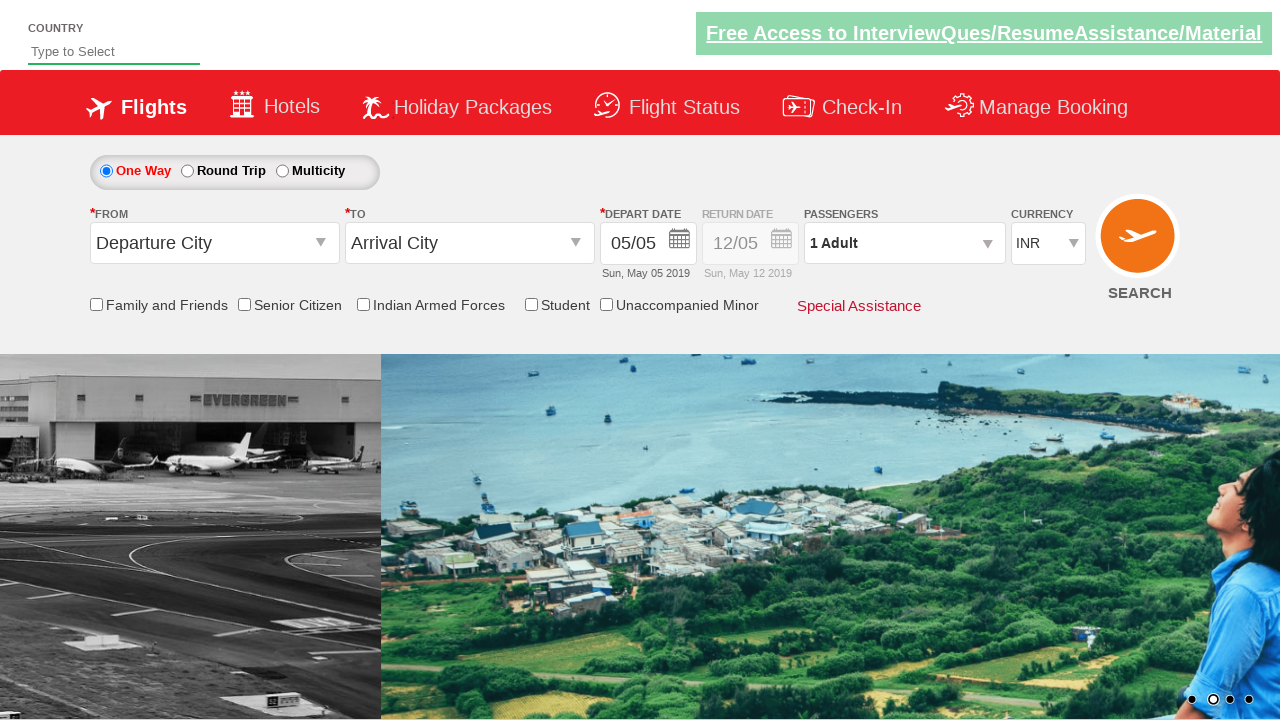

Located currency dropdown element
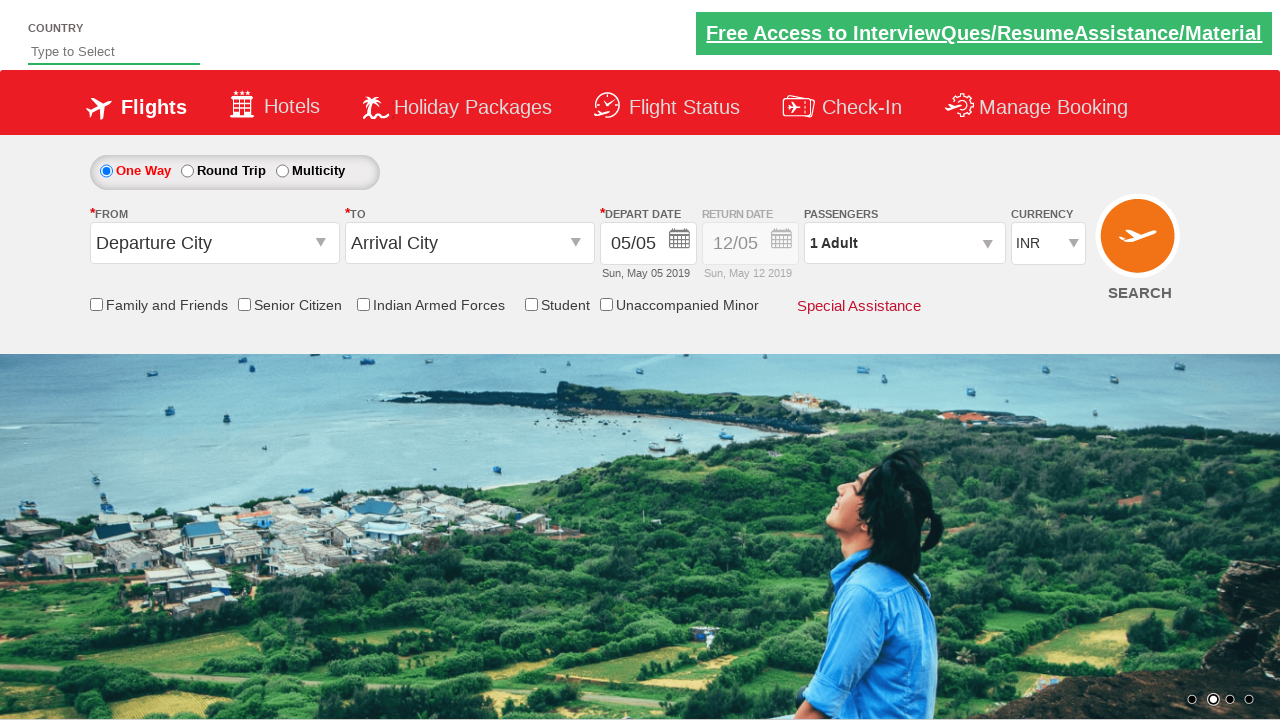

Selected USD currency by index 3 on #ctl00_mainContent_DropDownListCurrency
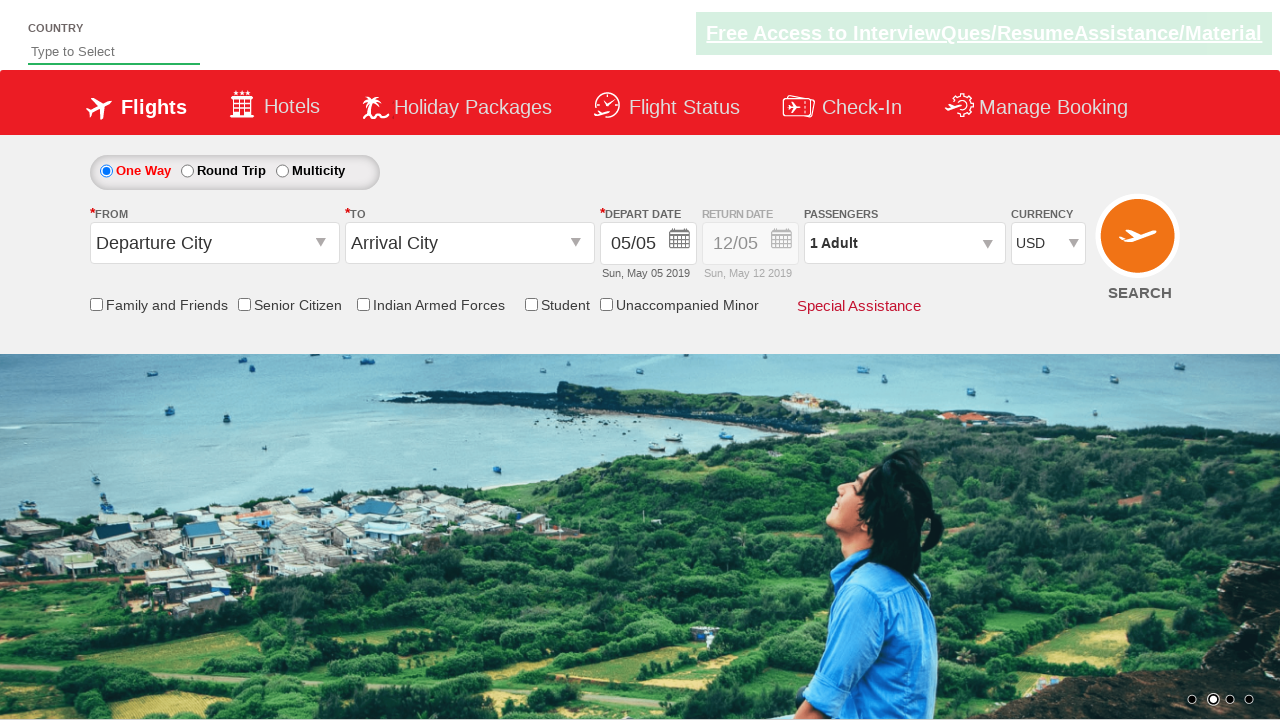

Selected AED currency by visible text on #ctl00_mainContent_DropDownListCurrency
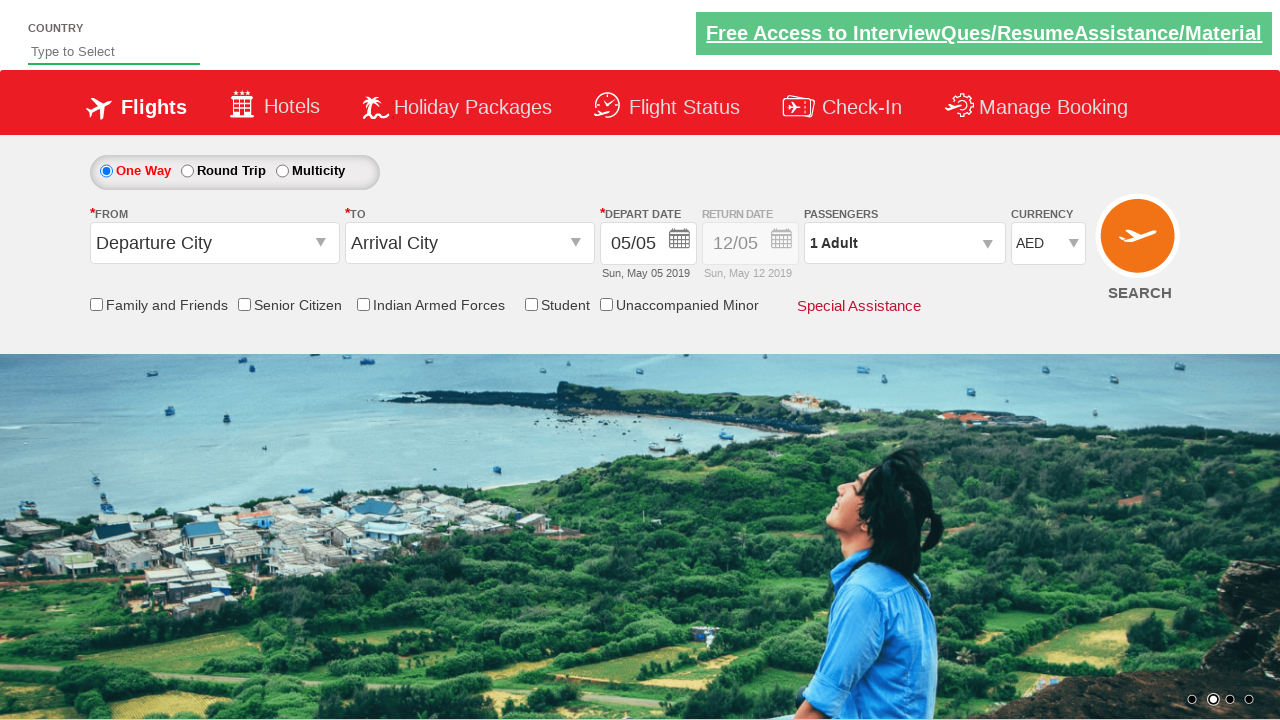

Selected INR currency by value on #ctl00_mainContent_DropDownListCurrency
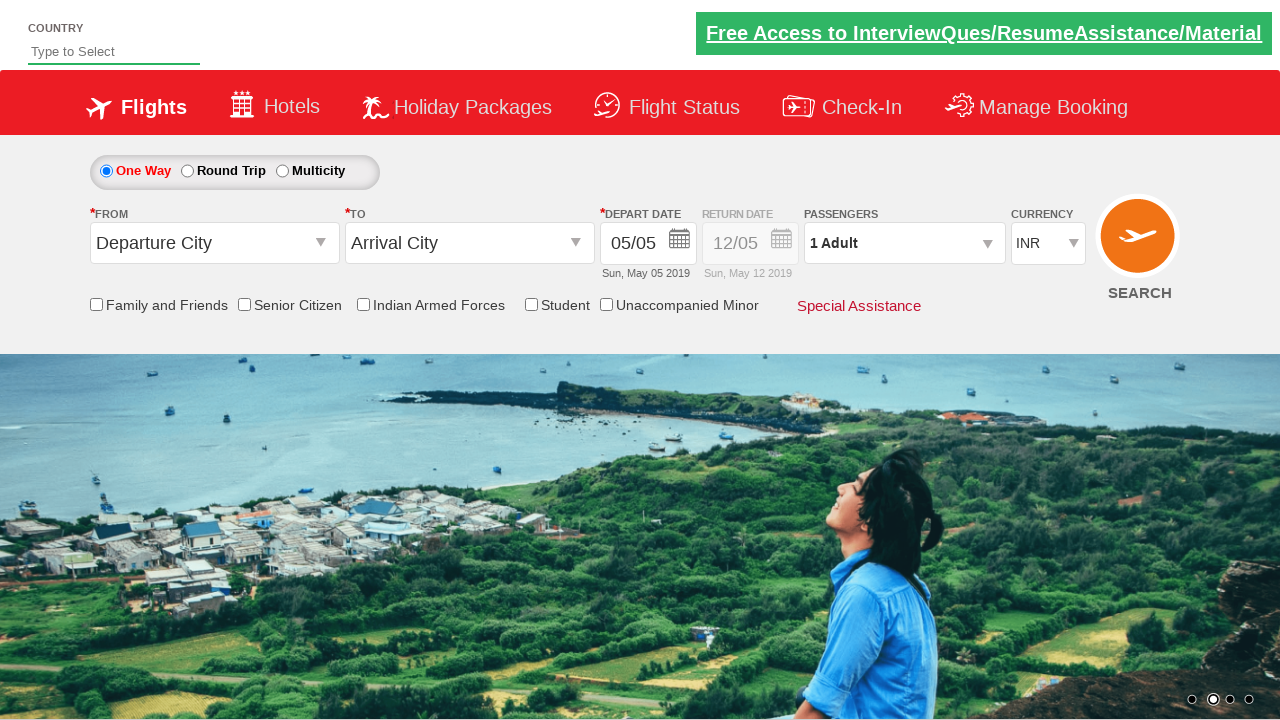

Opened passenger count dropdown at (904, 243) on #divpaxinfo
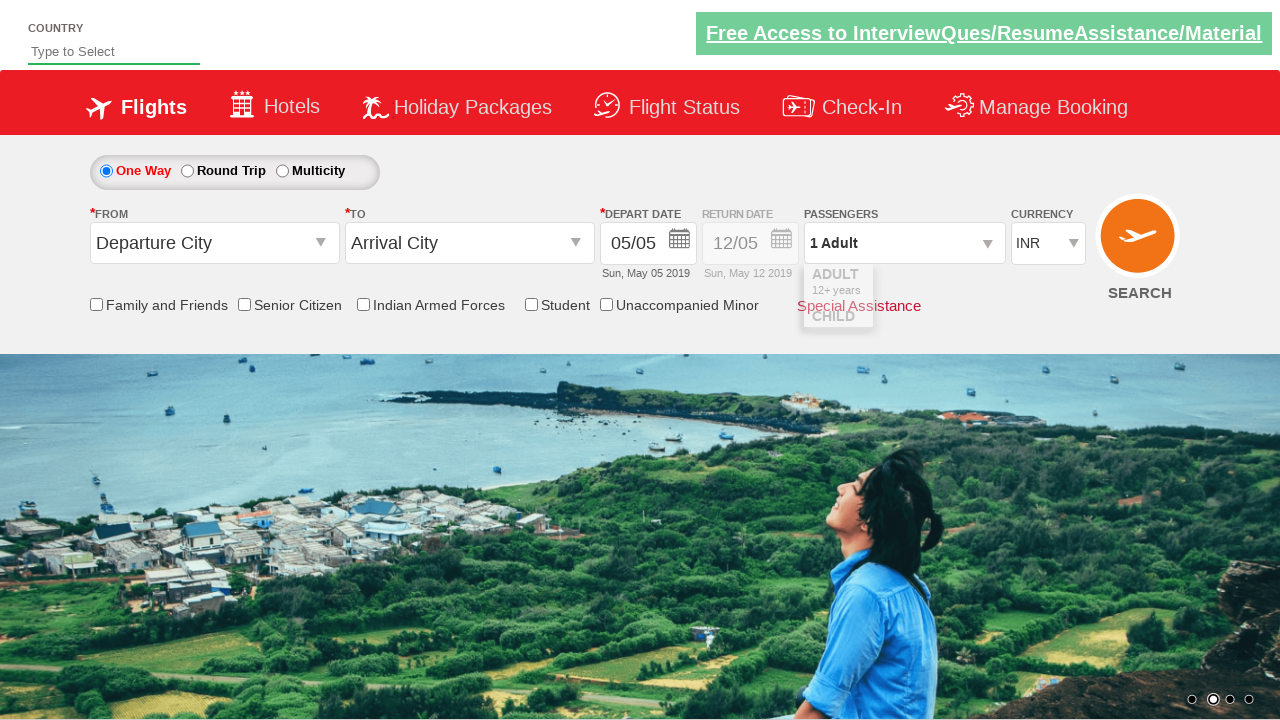

Incremented adult passenger count (iteration 1/4) at (982, 288) on #hrefIncAdt
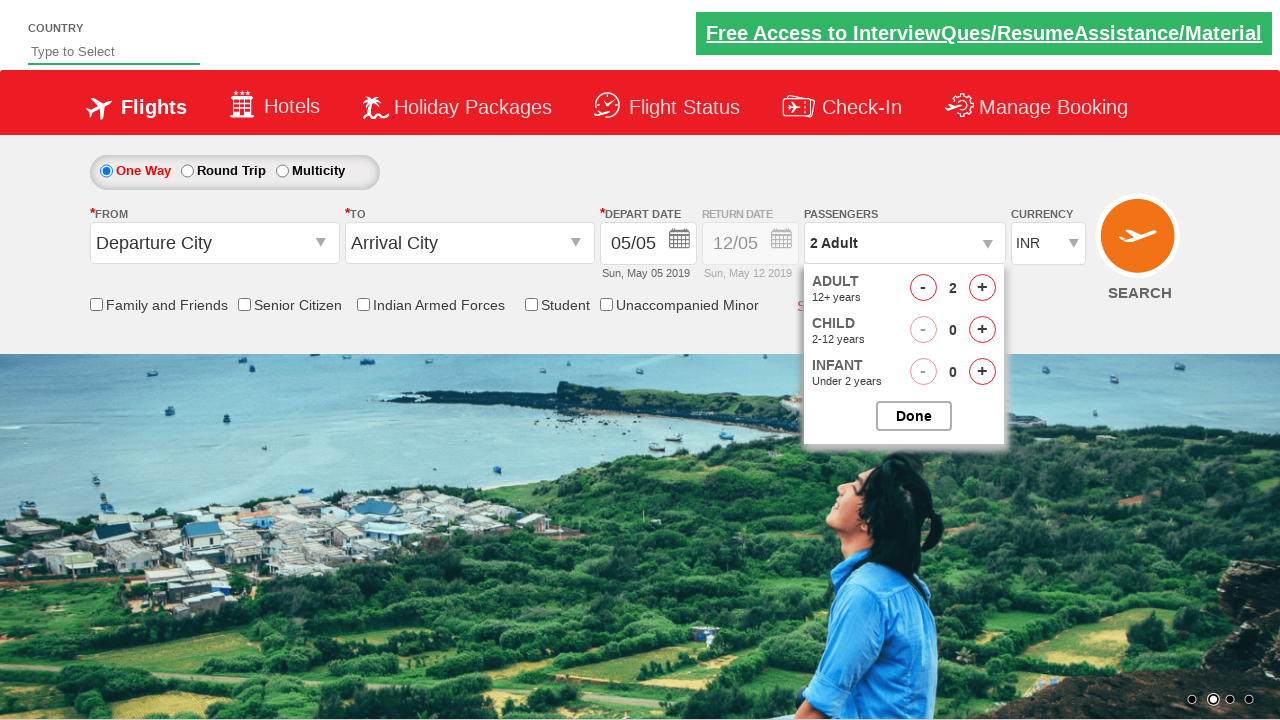

Incremented adult passenger count (iteration 2/4) at (982, 288) on #hrefIncAdt
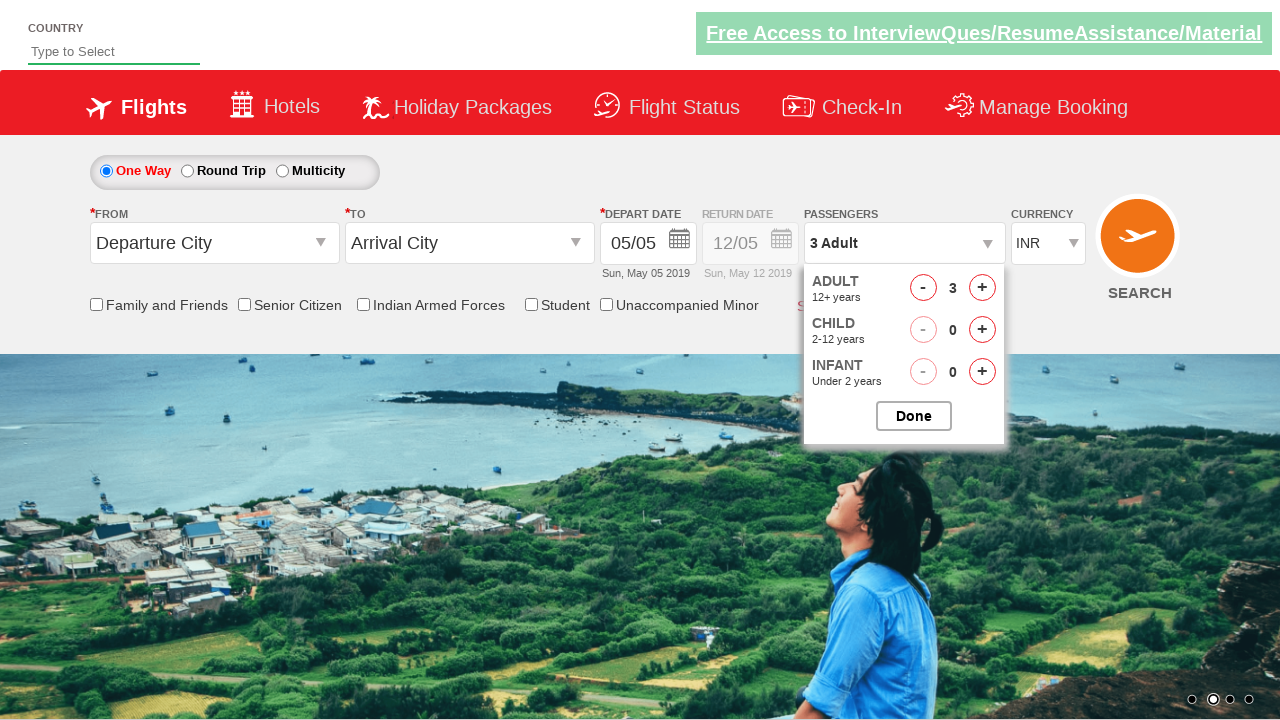

Incremented adult passenger count (iteration 3/4) at (982, 288) on #hrefIncAdt
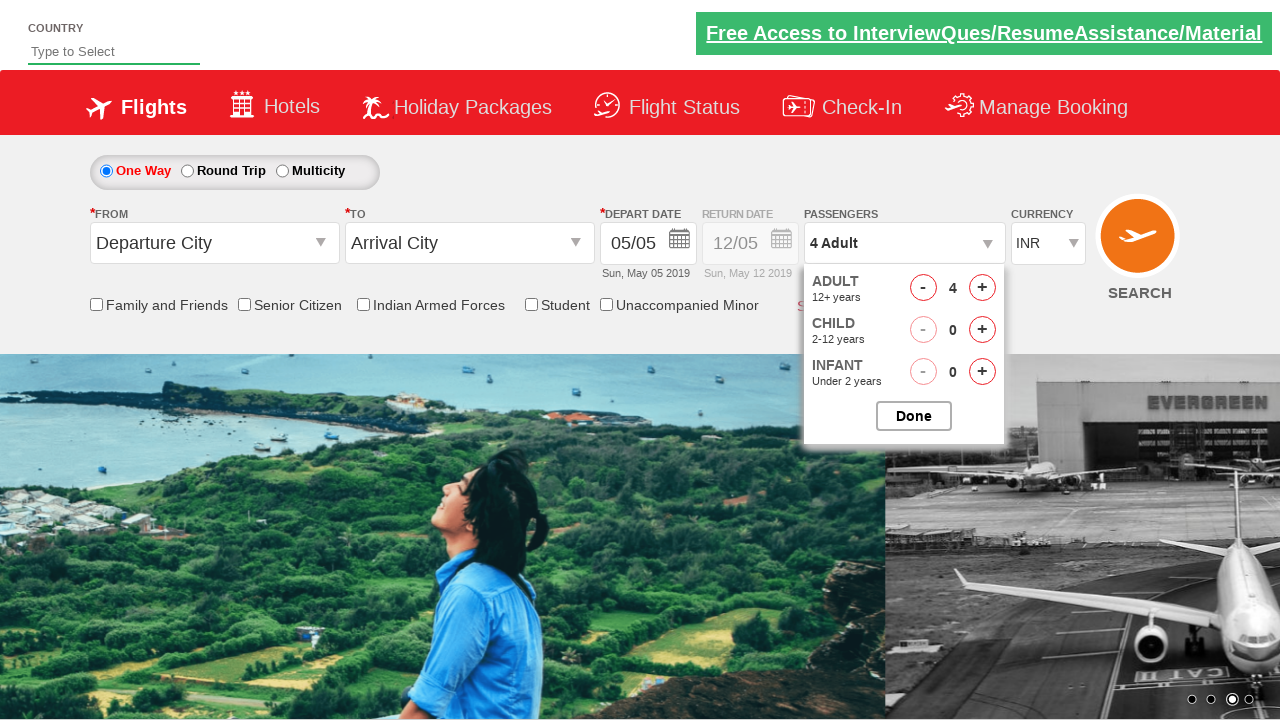

Incremented adult passenger count (iteration 4/4) at (982, 288) on #hrefIncAdt
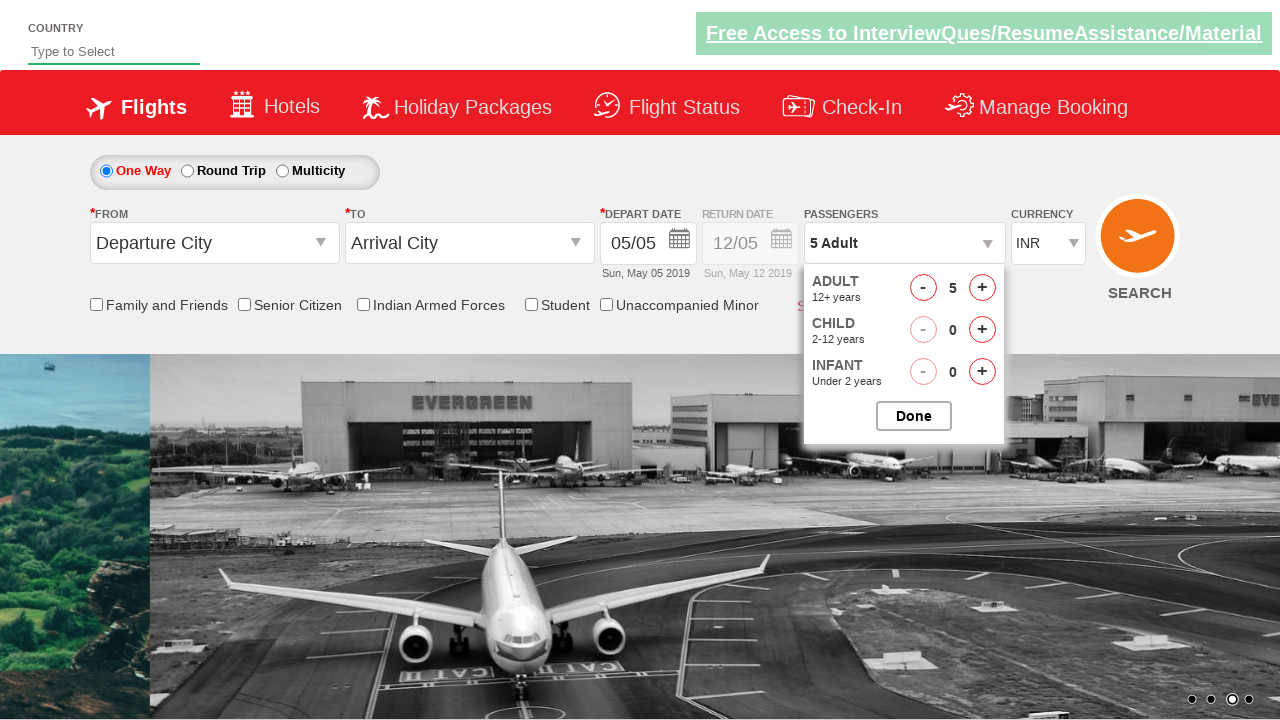

Closed passenger count dropdown at (914, 416) on #btnclosepaxoption
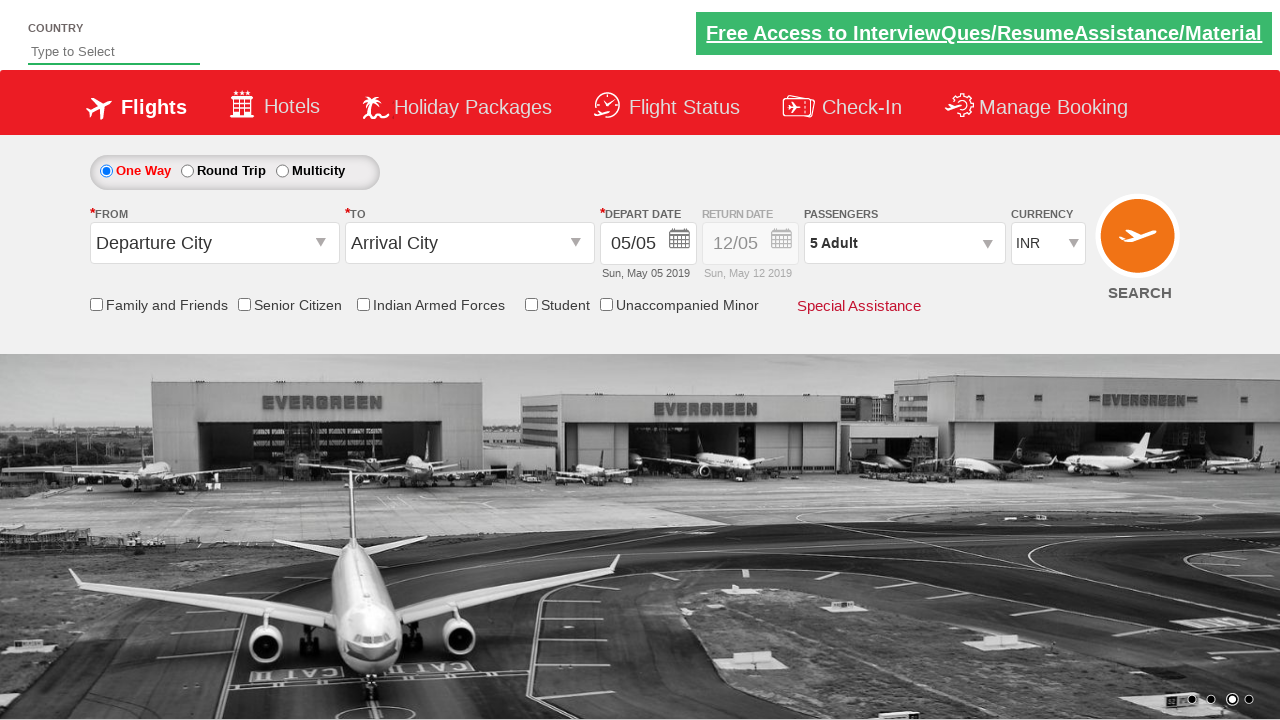

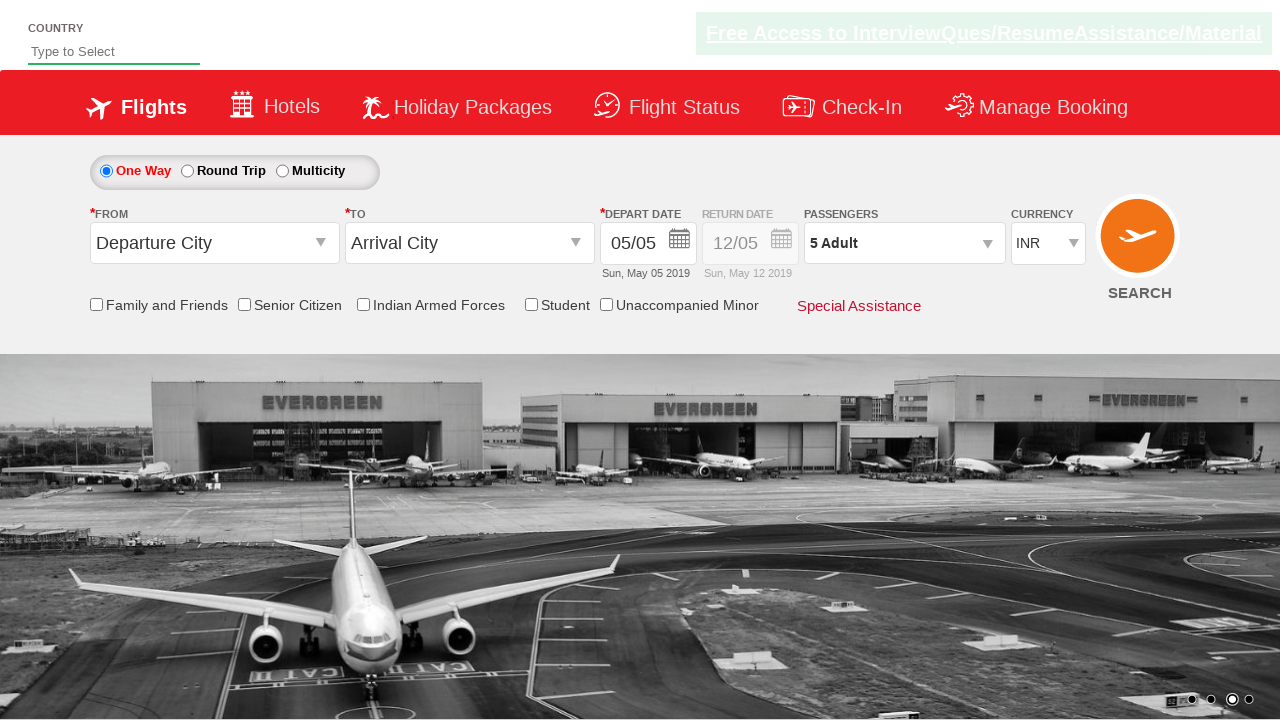